Tests navigation to Highlights page by clicking the Highlights link

Starting URL: https://bhaskarab7.github.io/KiaCars/Kia_Home.html

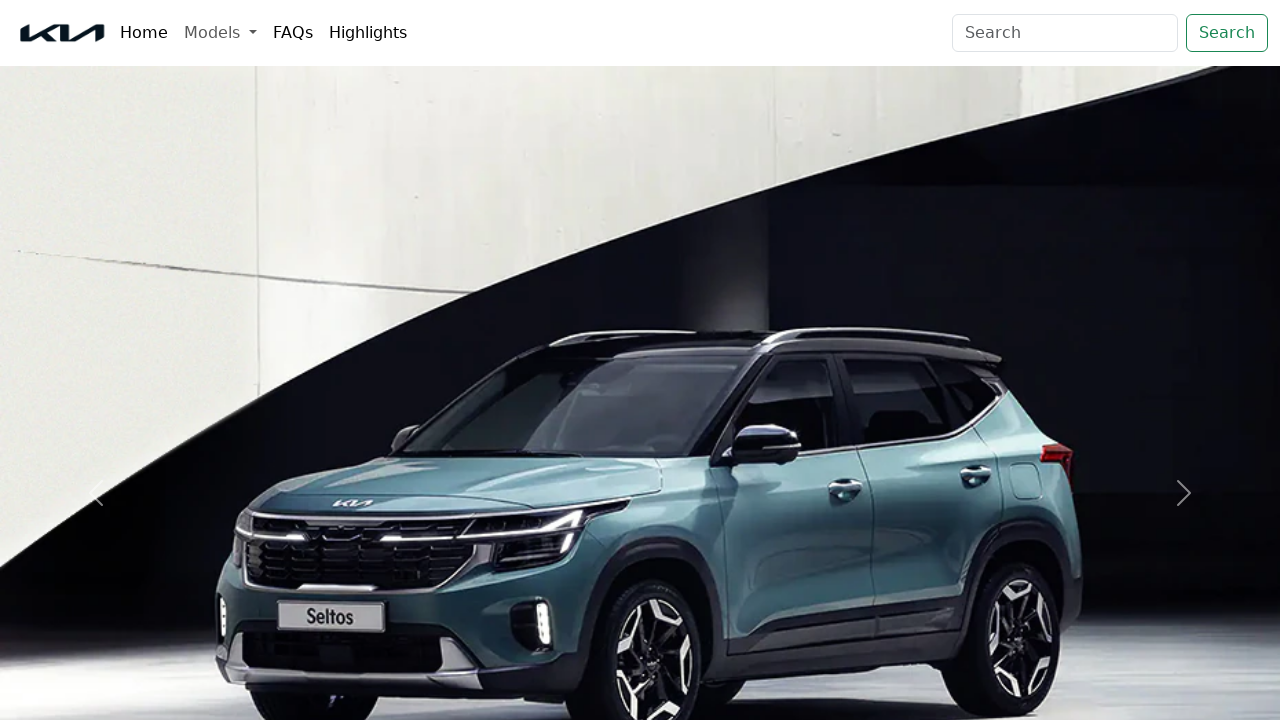

Clicked Highlights link to navigate to Highlights page at (368, 33) on text='Highlights'
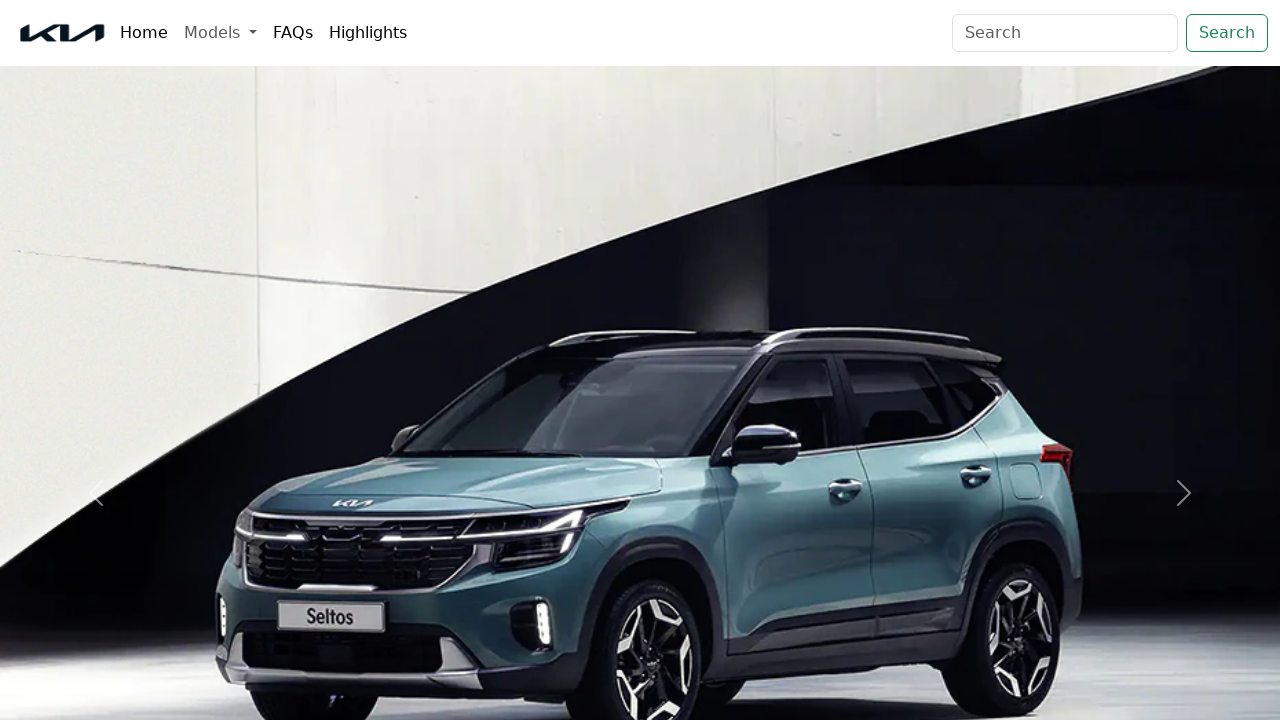

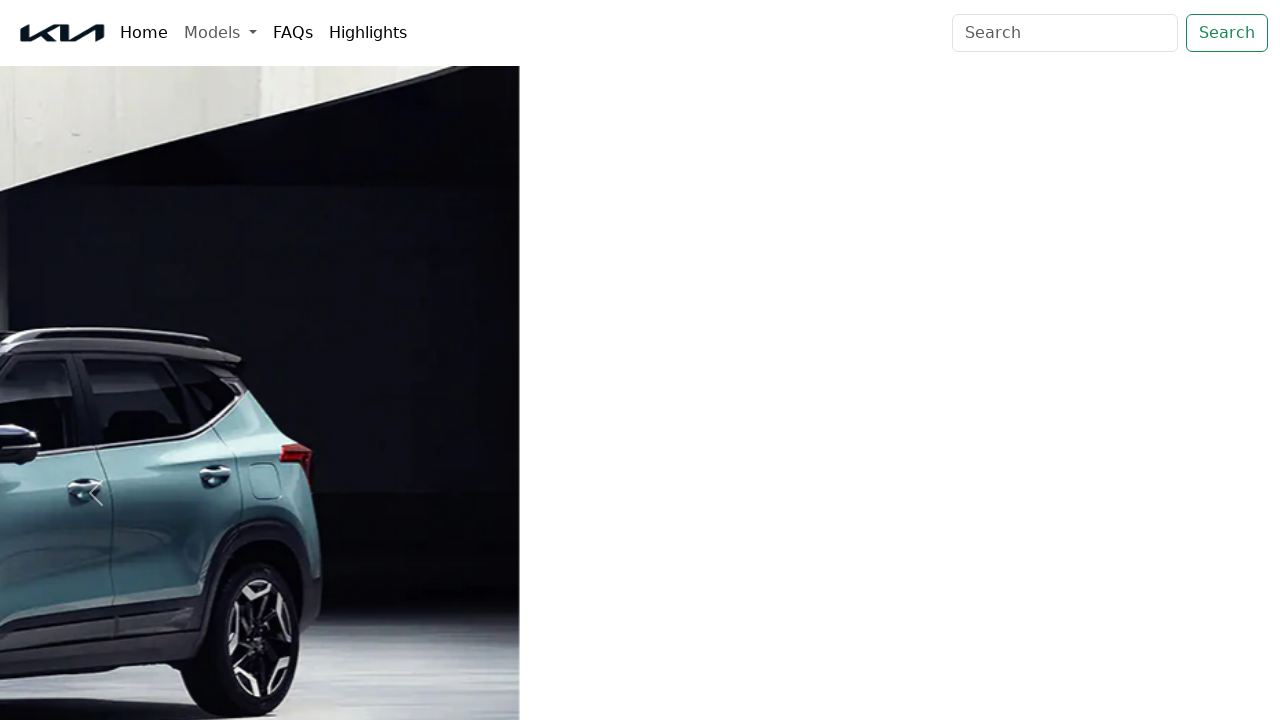